Tests a basic form demo by entering text in an input field and clicking a button to show the message

Starting URL: https://syntaxprojects.com/basic-first-form-demo.php

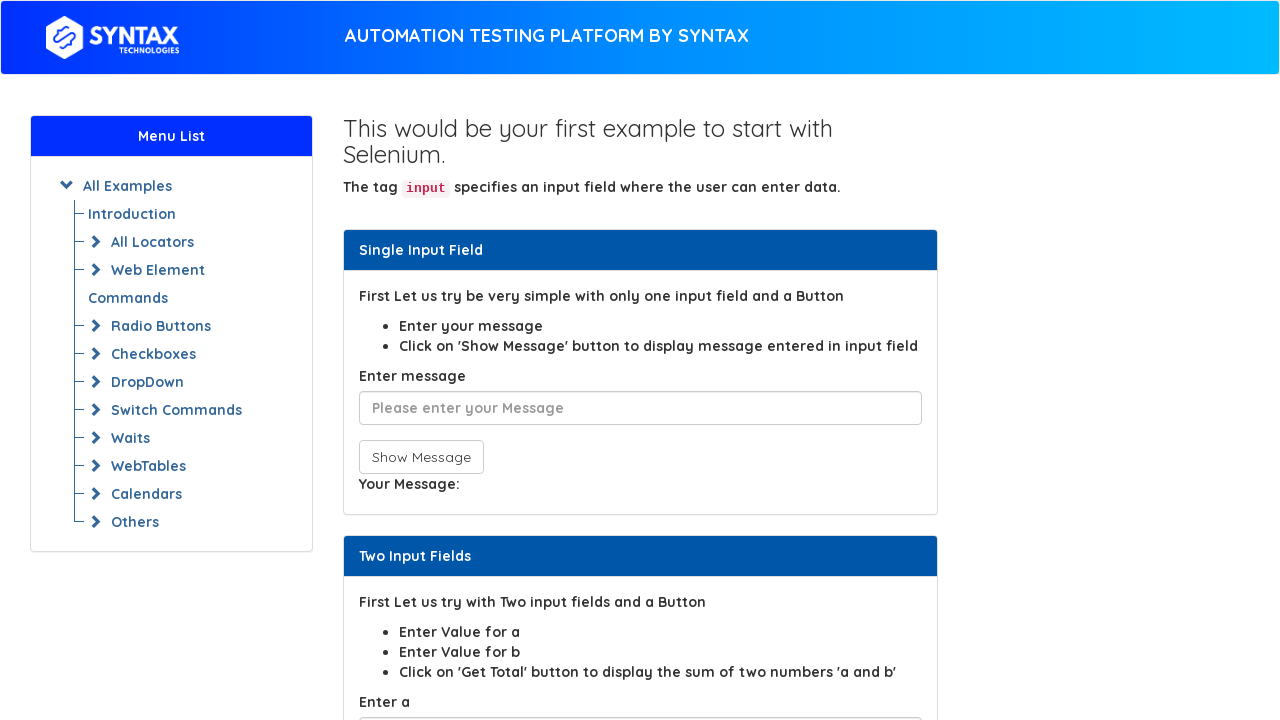

Filled text input field with 'Abracadabra' on input[placeholder*='Please enter']
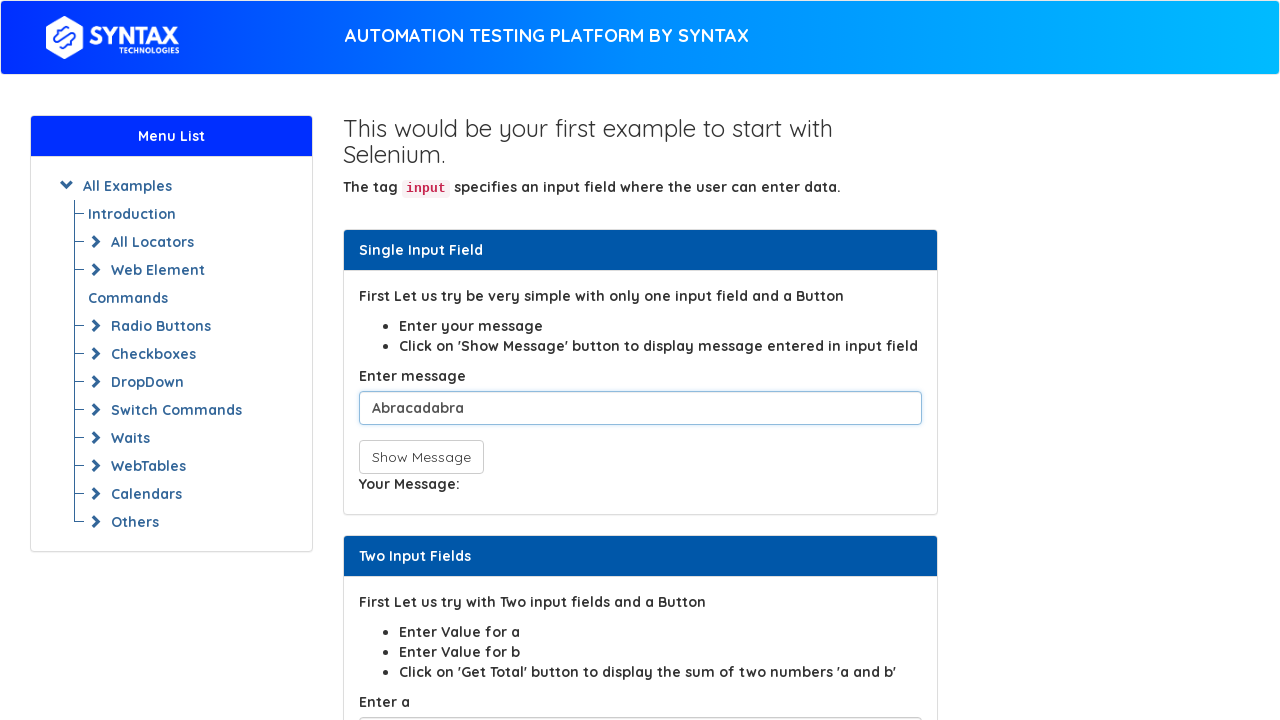

Clicked Show Message button at (421, 457) on button[onclick^='showIn']
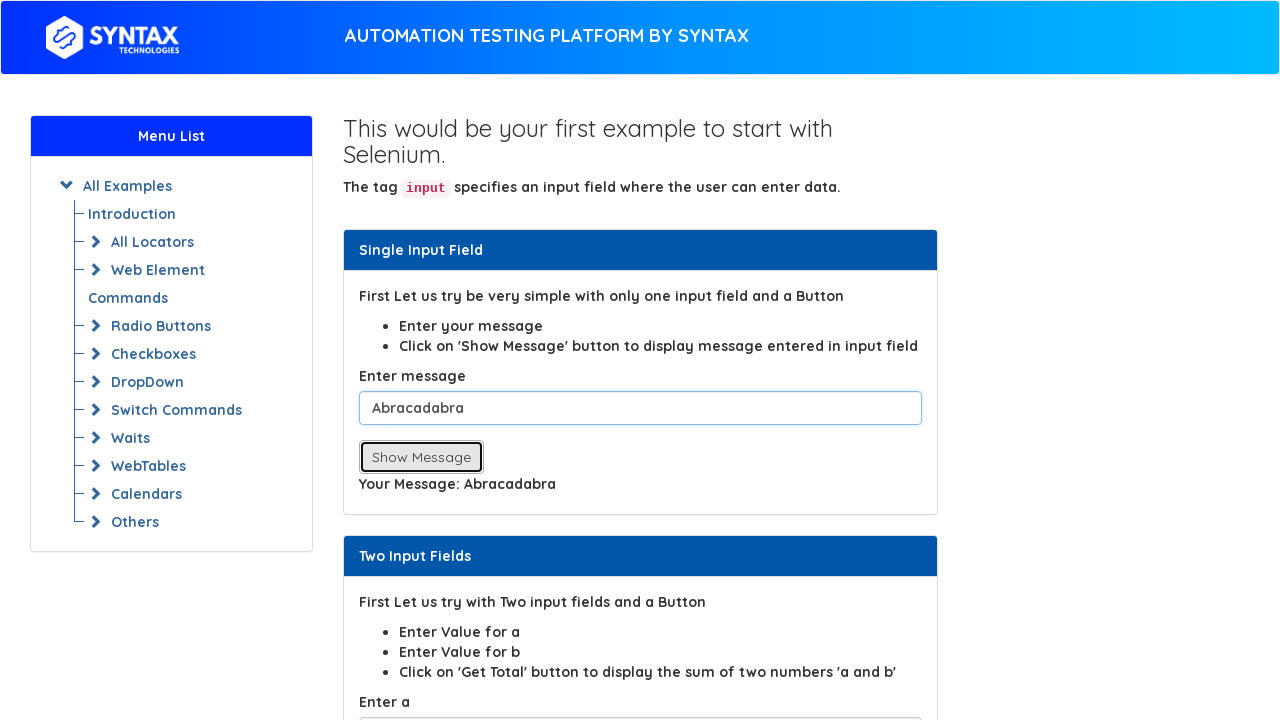

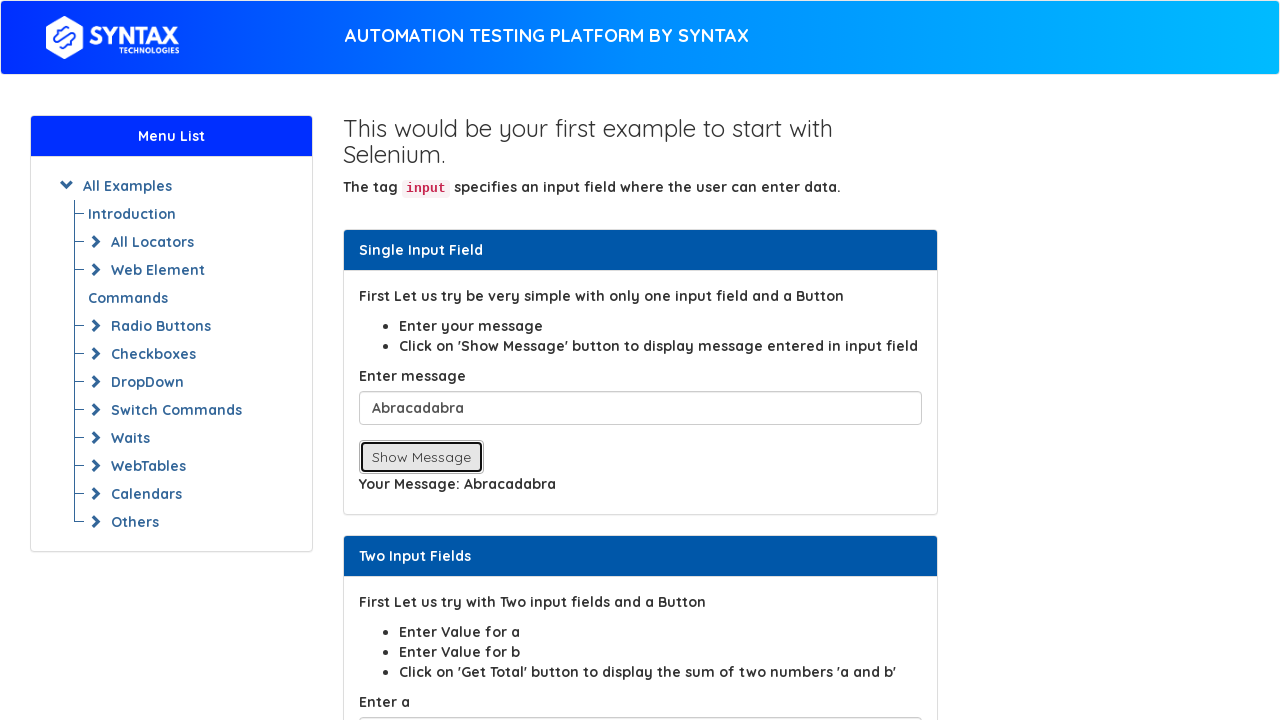